Tests drag and drop functionality by dragging element A to position B, verifying the swap, then dragging element A back to its original position and verifying the elements return to their correct containers.

Starting URL: https://the-internet.herokuapp.com/drag_and_drop

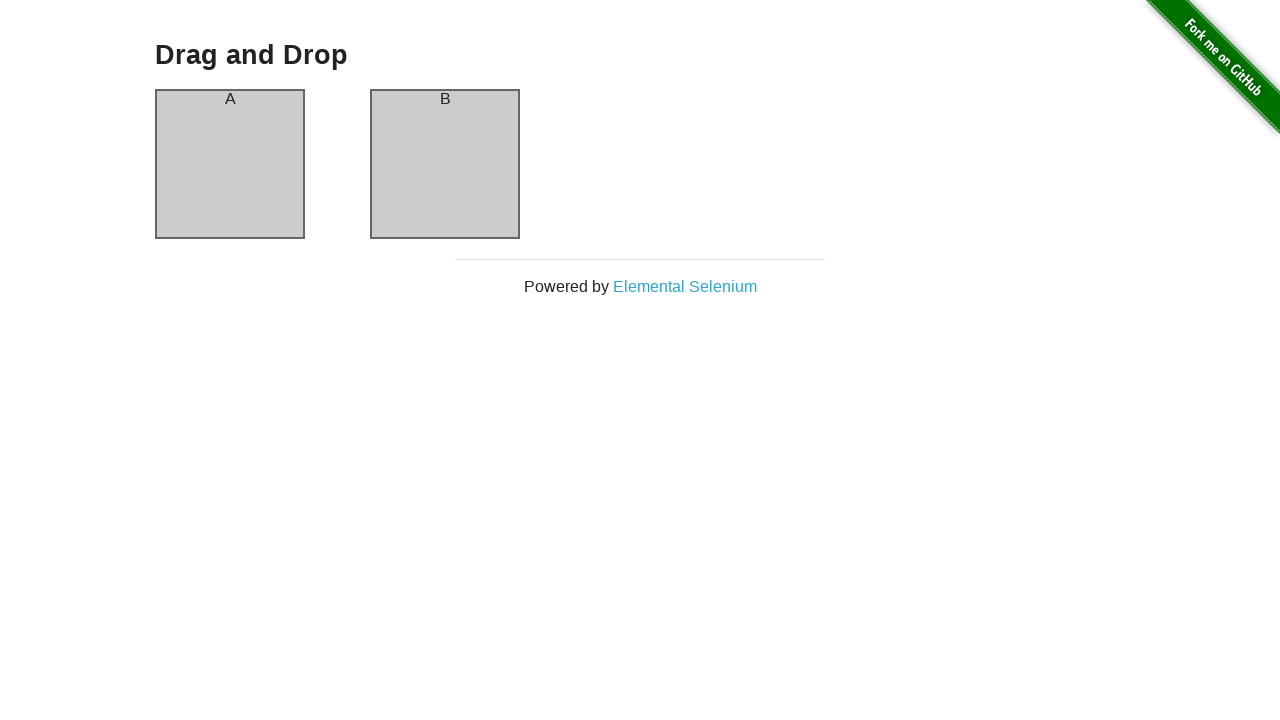

Waited for drag and drop page header to load
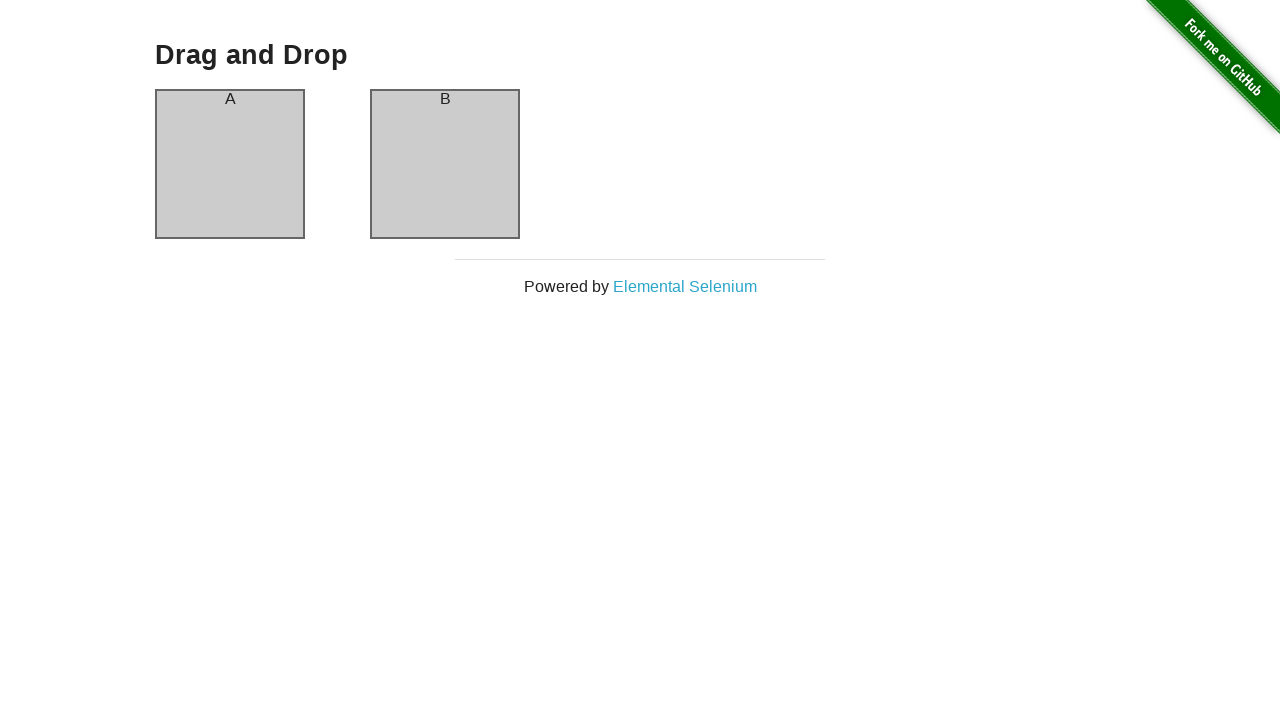

Verified column A is present
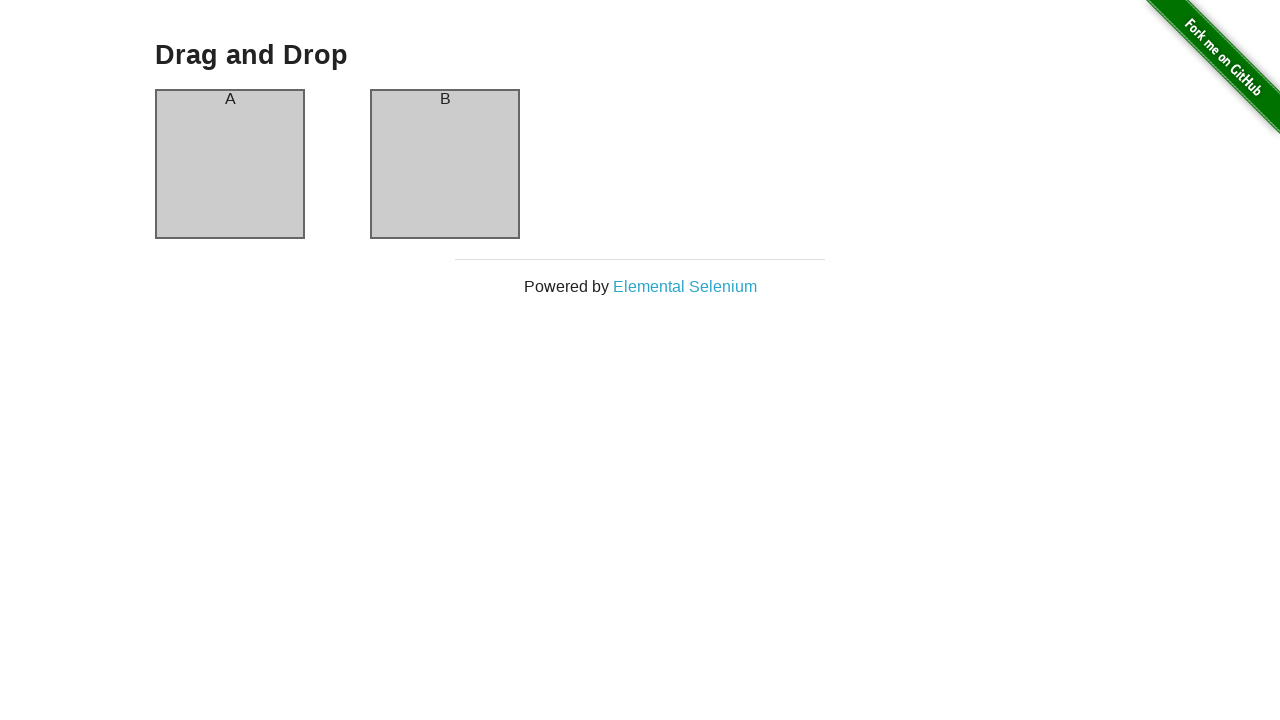

Verified column B is present
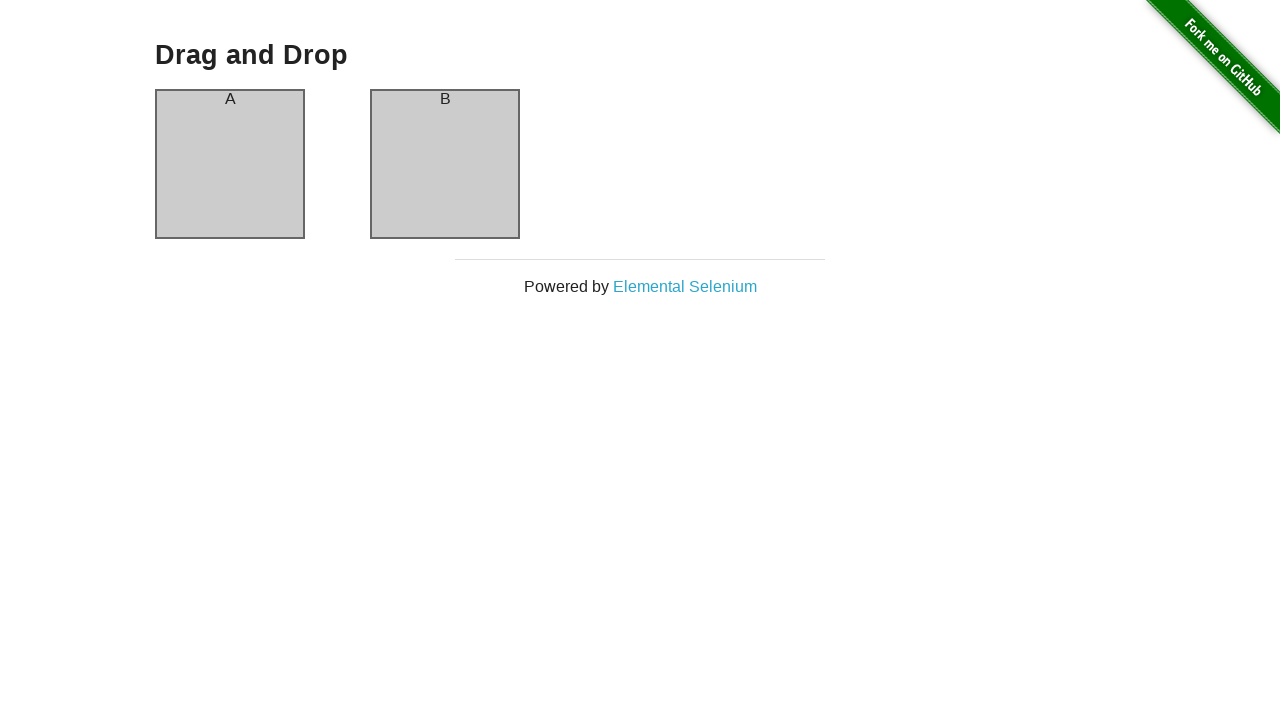

Located column A (source element)
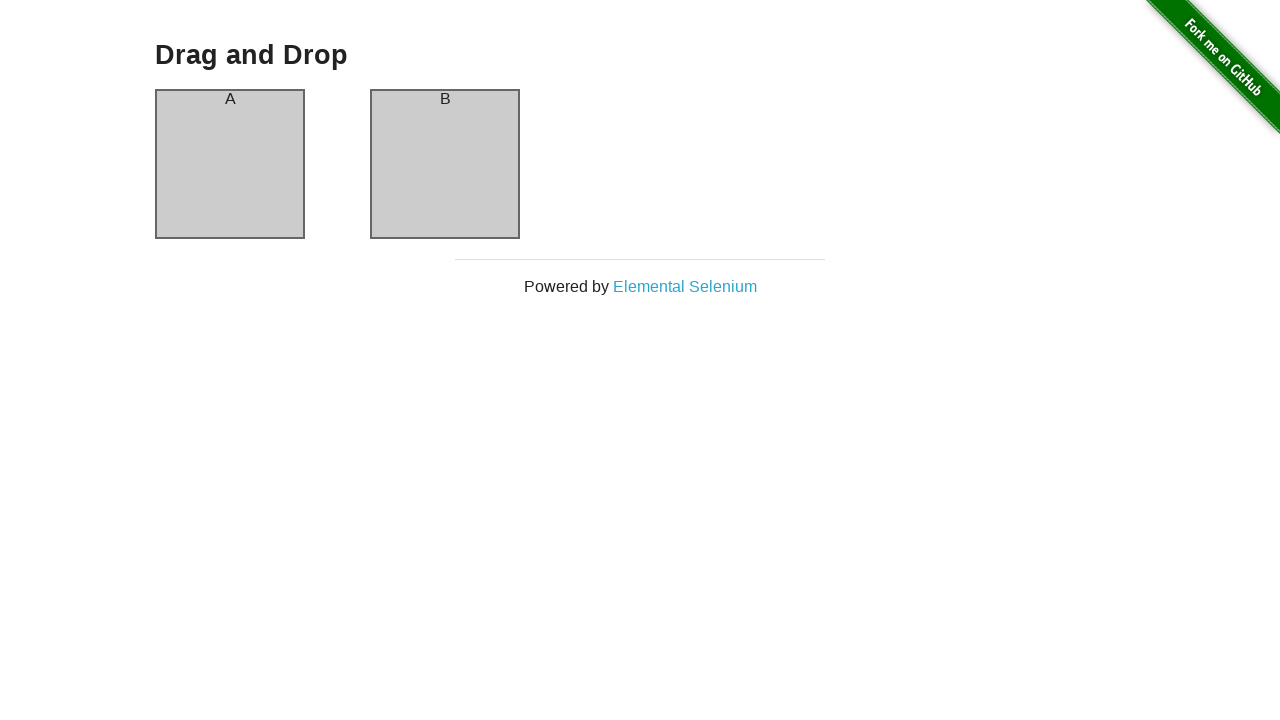

Located column B (target element)
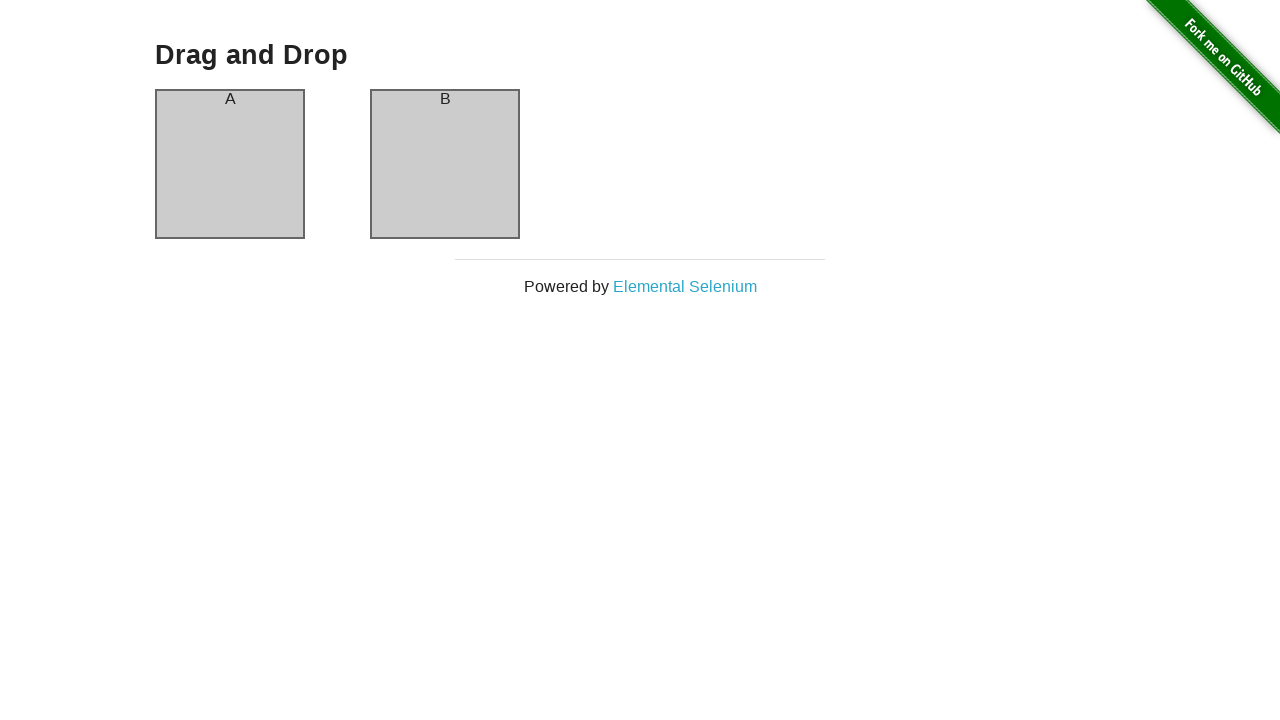

Dragged element A from column A to column B at (445, 164)
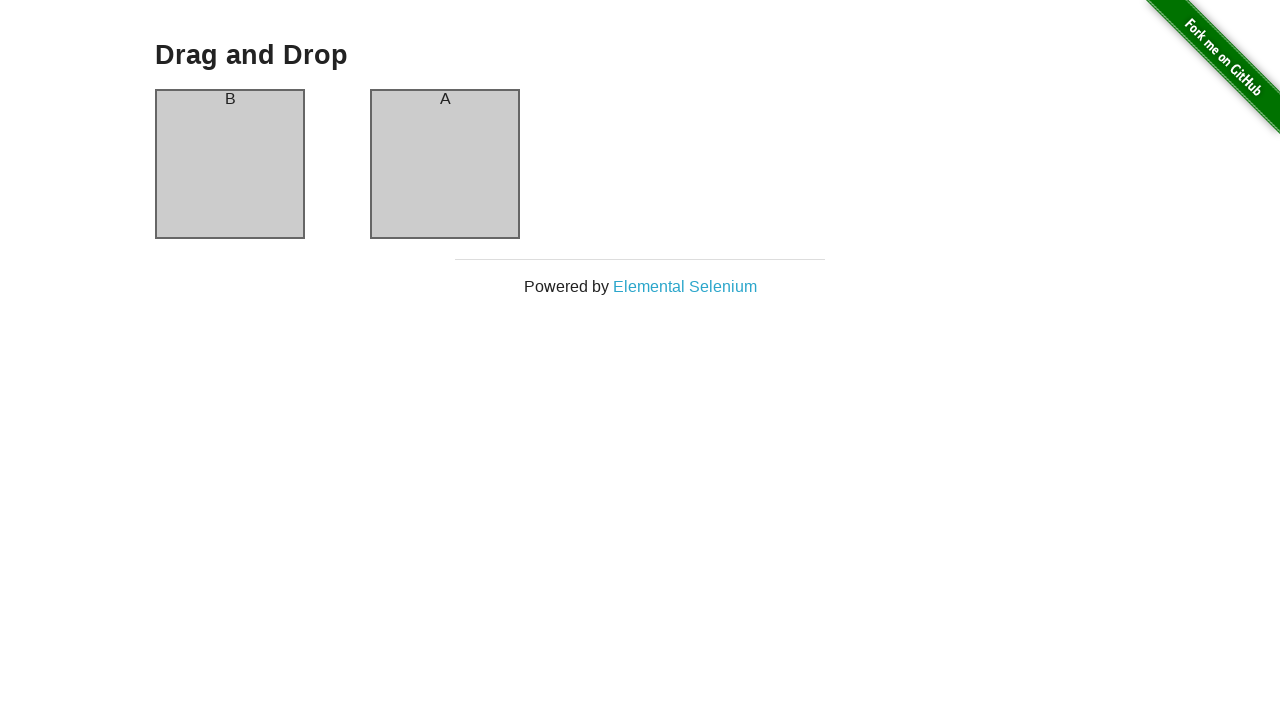

Waited for DOM to update after first drag
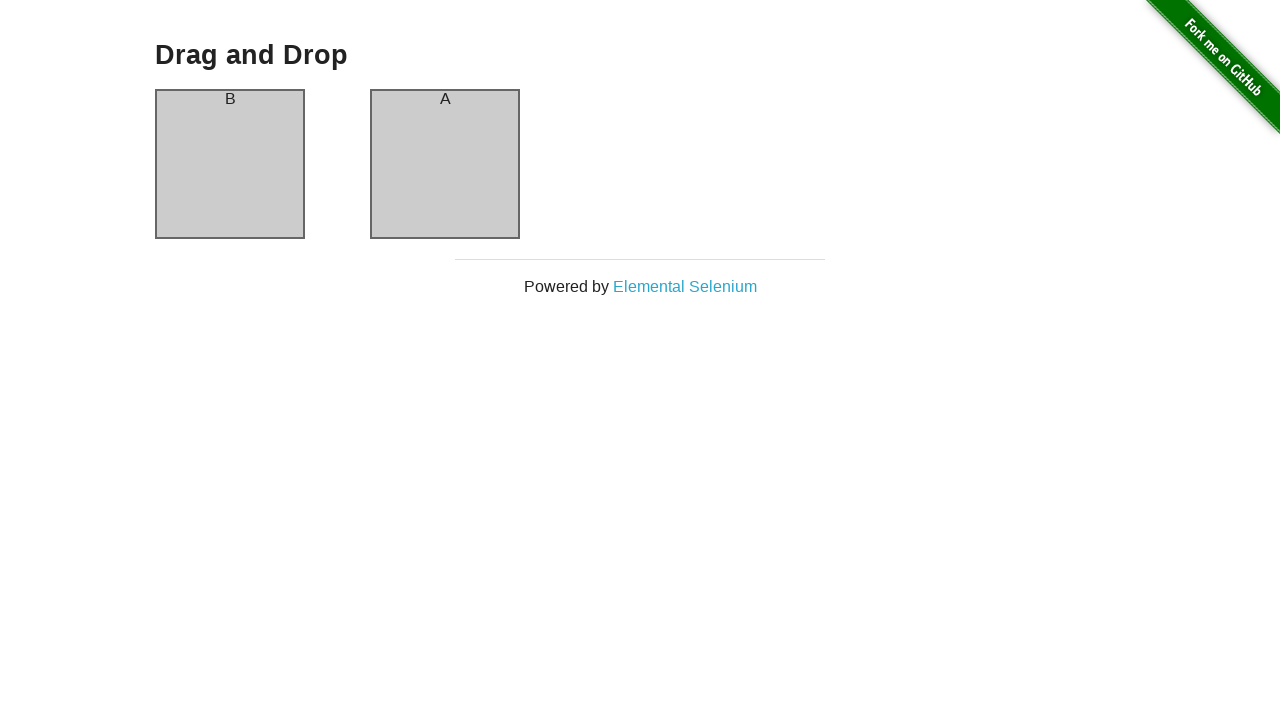

Located element A in column B after swap
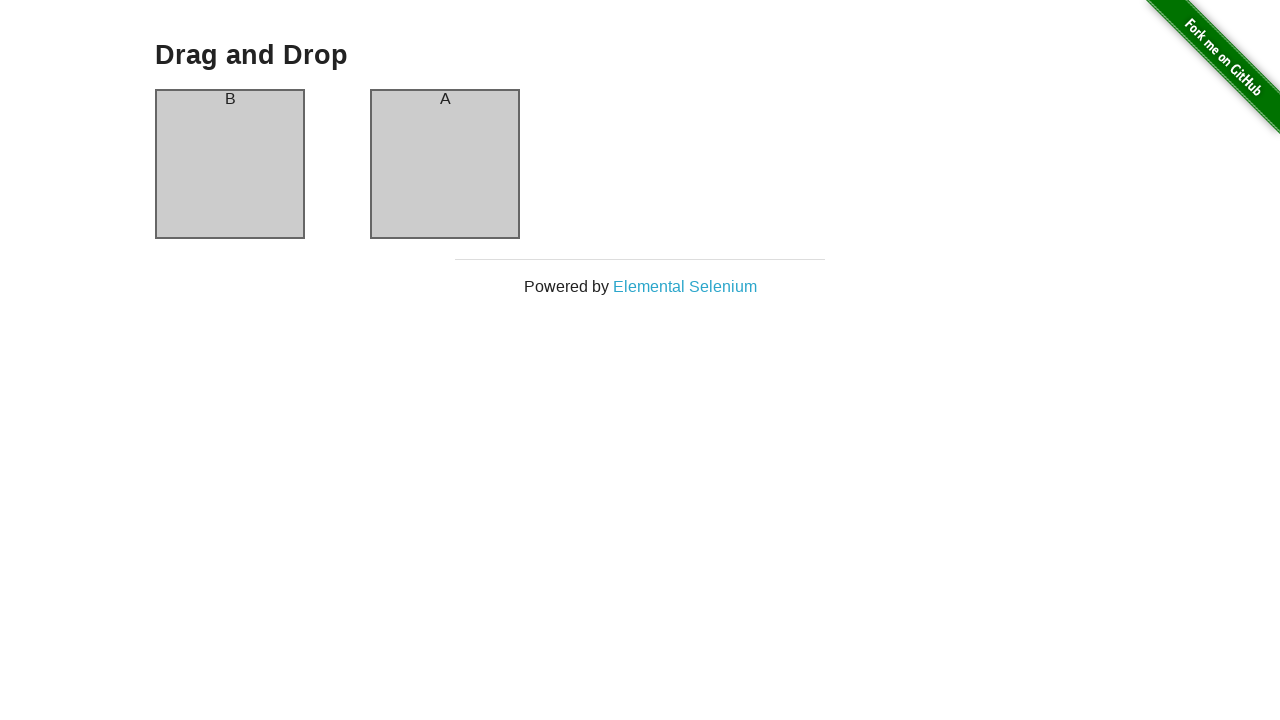

Located column A as target for second drag
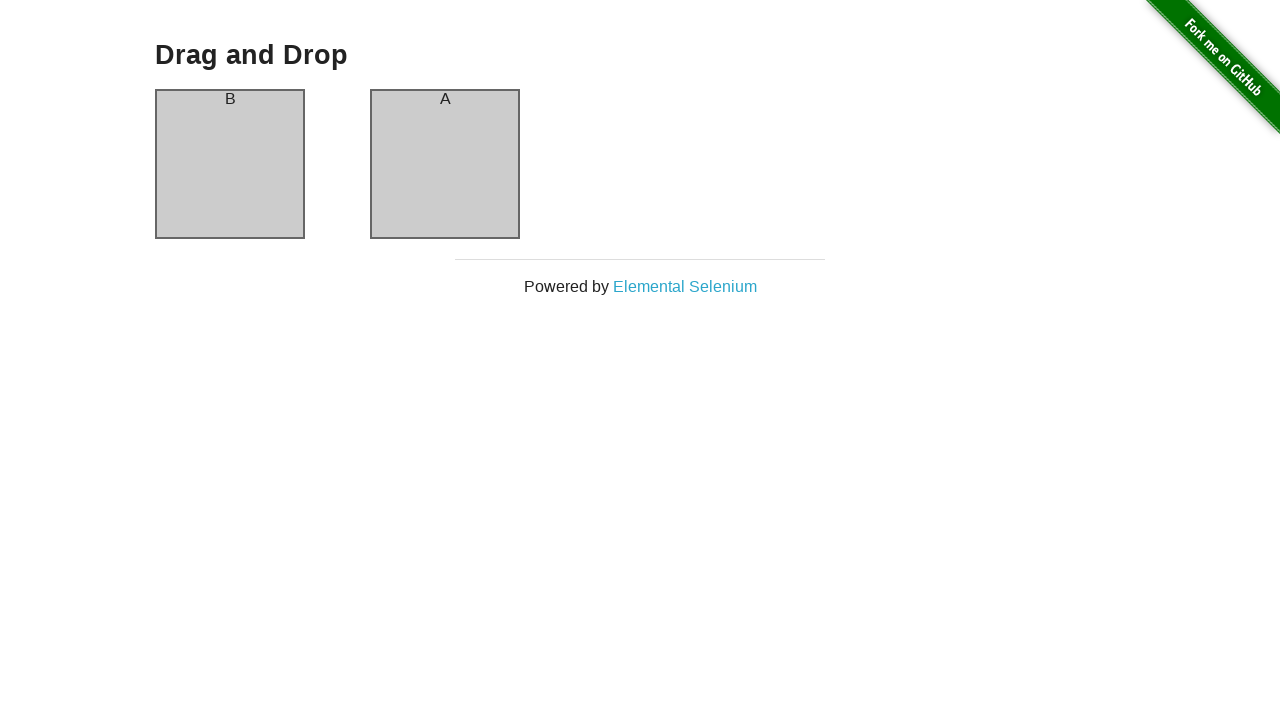

Dragged element A back from column B to column A at (230, 164)
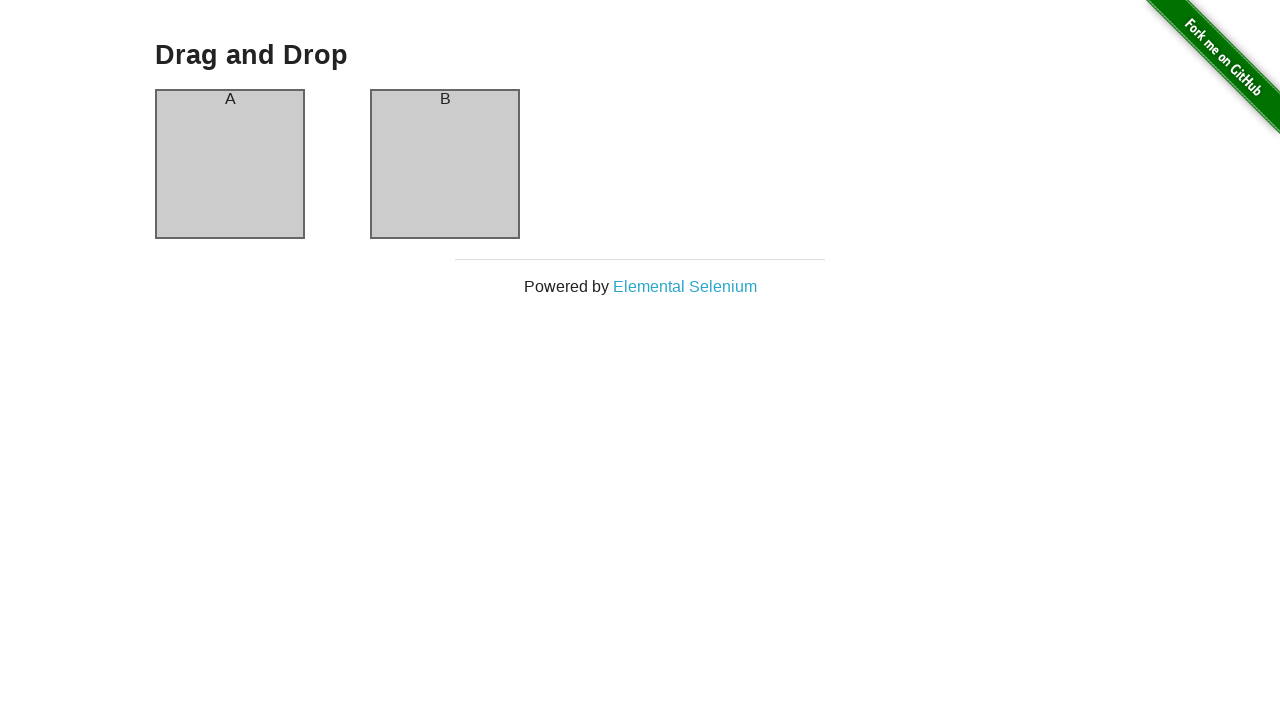

Verified column A header is present in final state
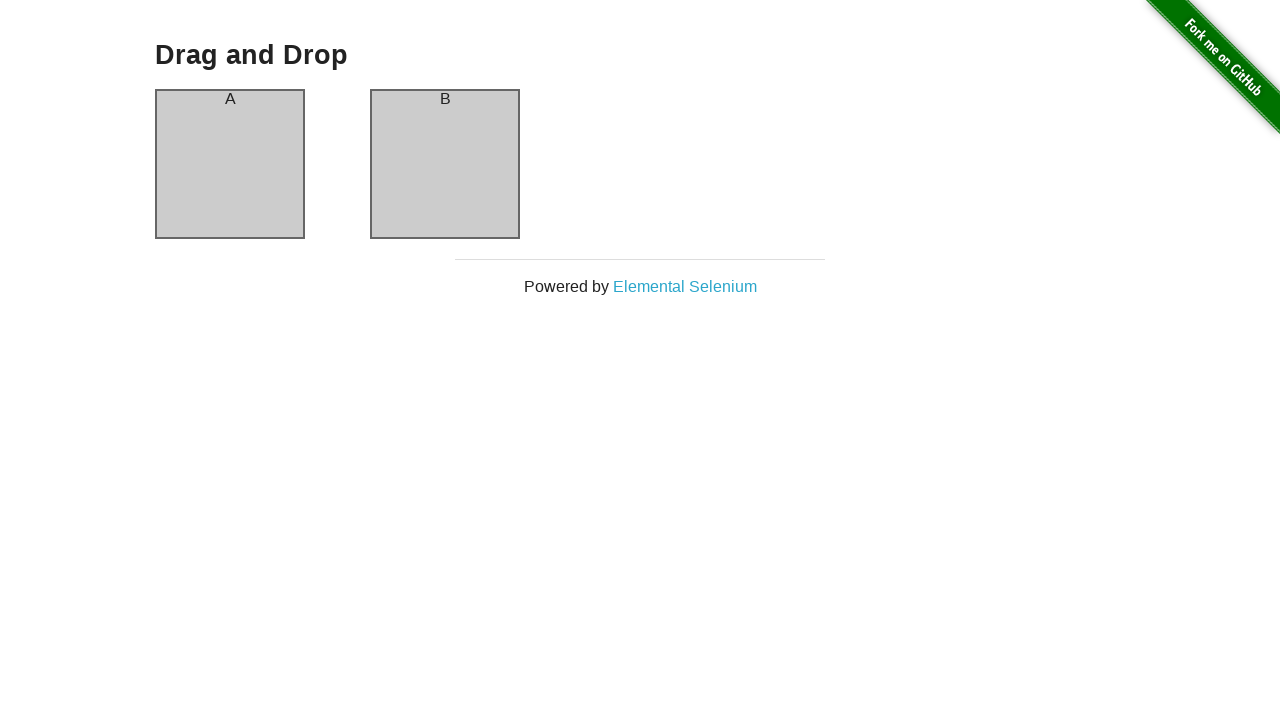

Verified column B header is present in final state
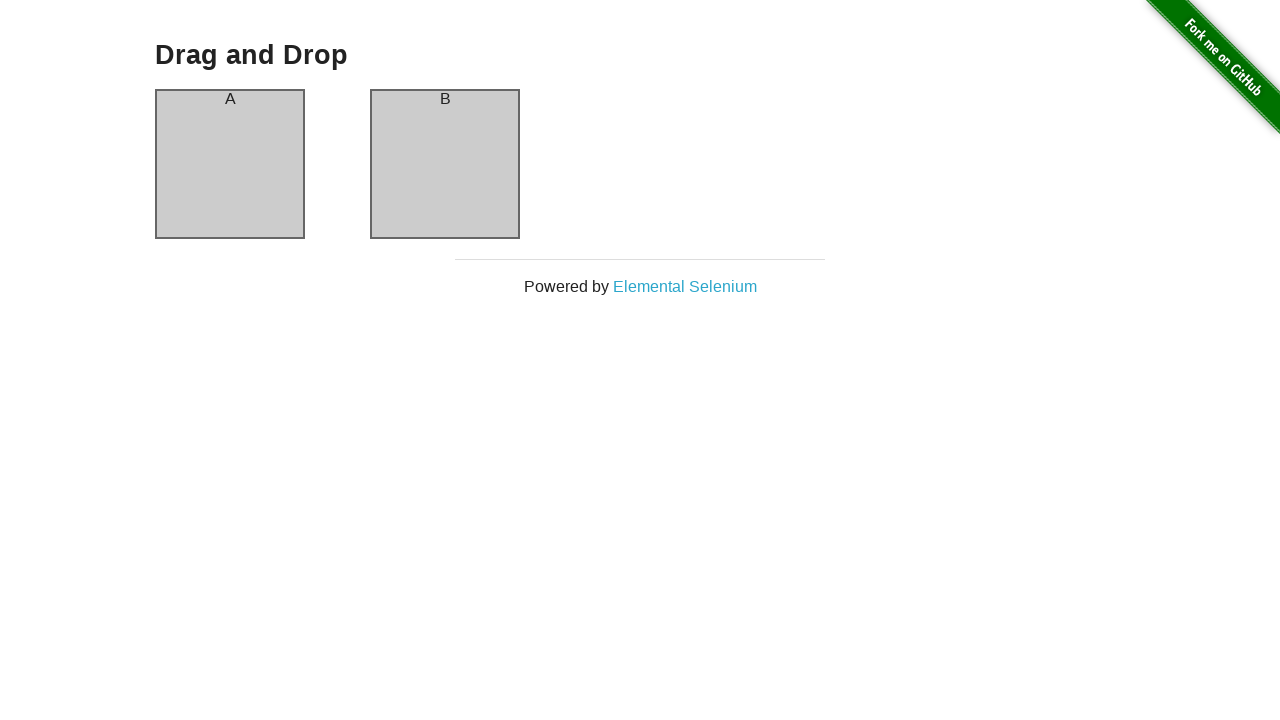

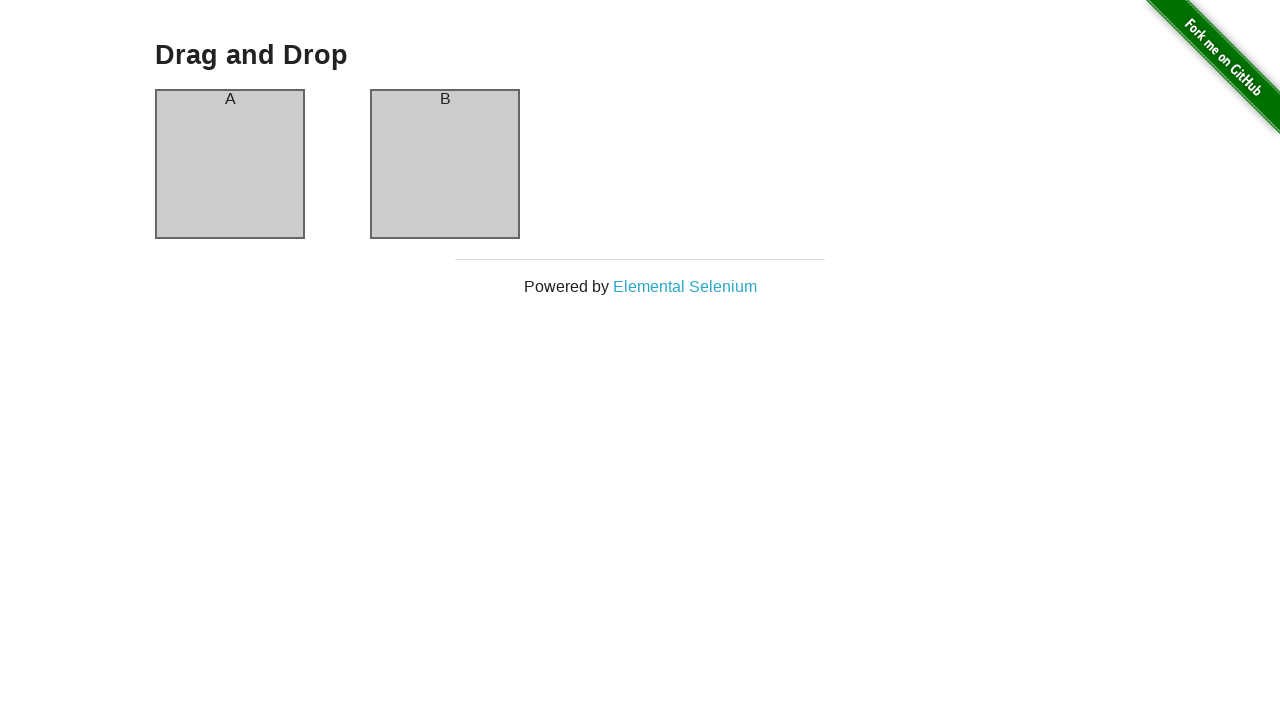